Navigates to a Twitch channel page and waits for it to load

Starting URL: https://www.twitch.tv/mondevert

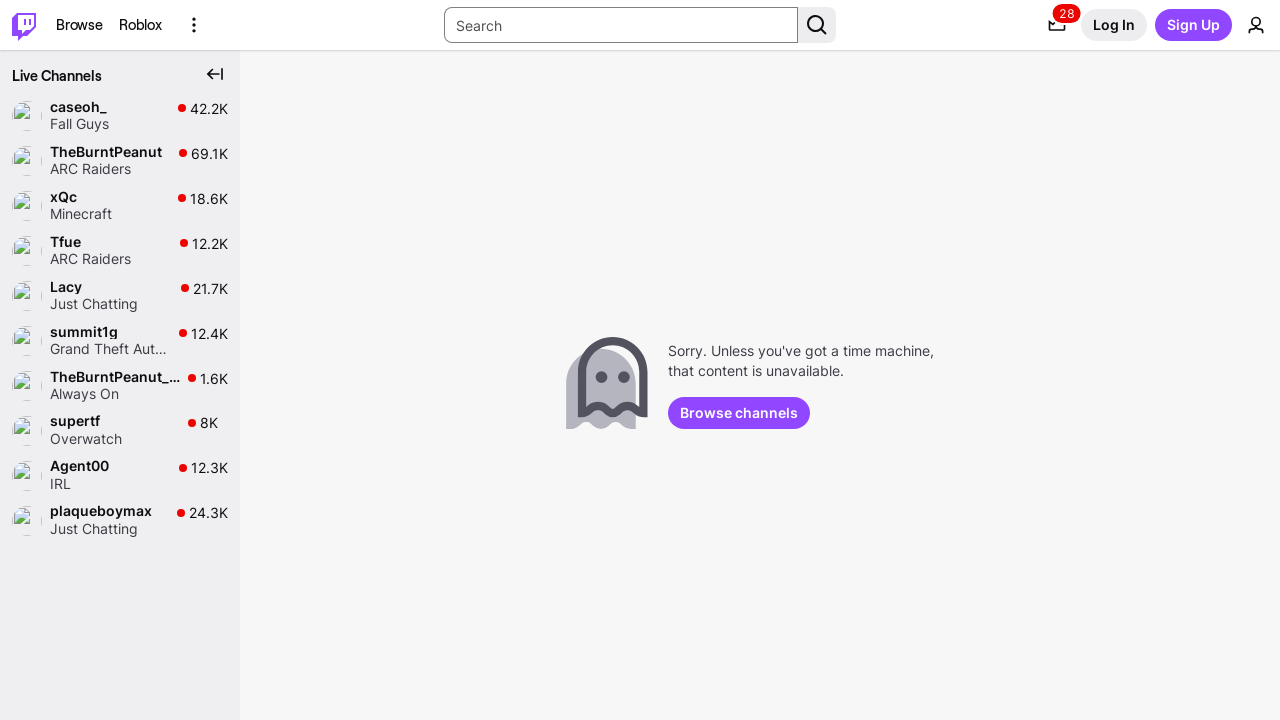

Navigated to Twitch channel page for mondevert
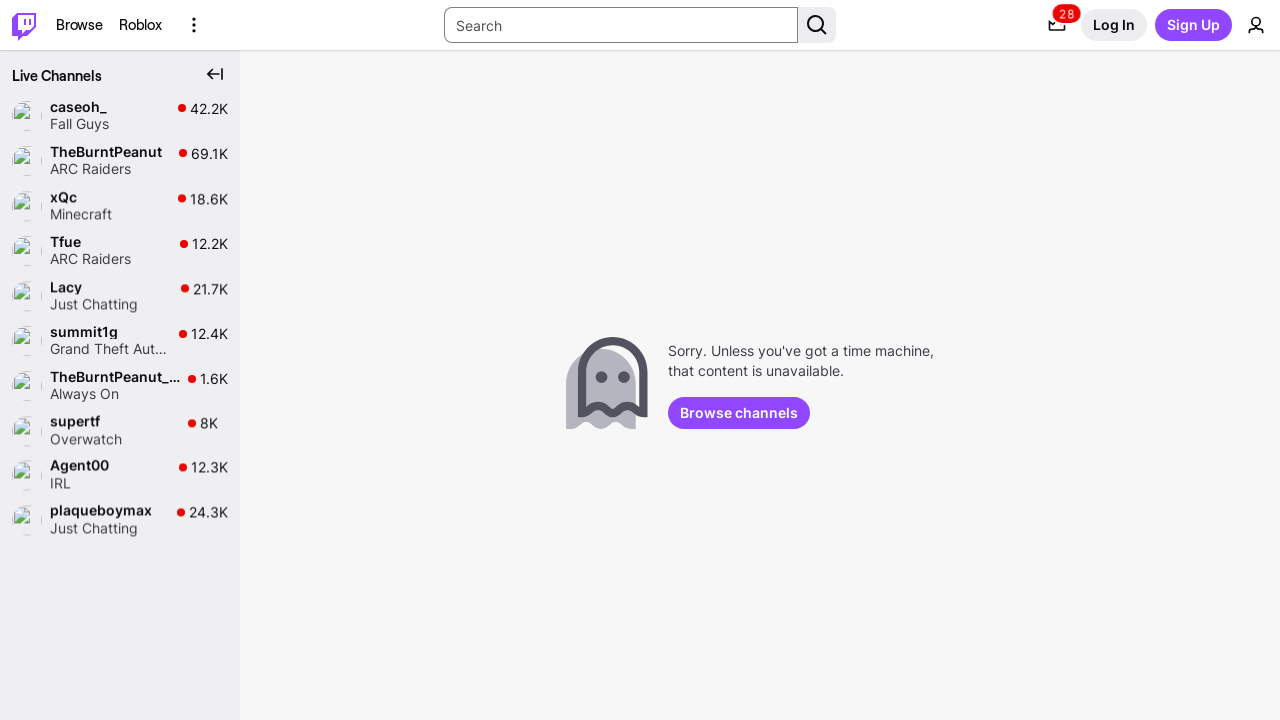

Waited for page to fully load
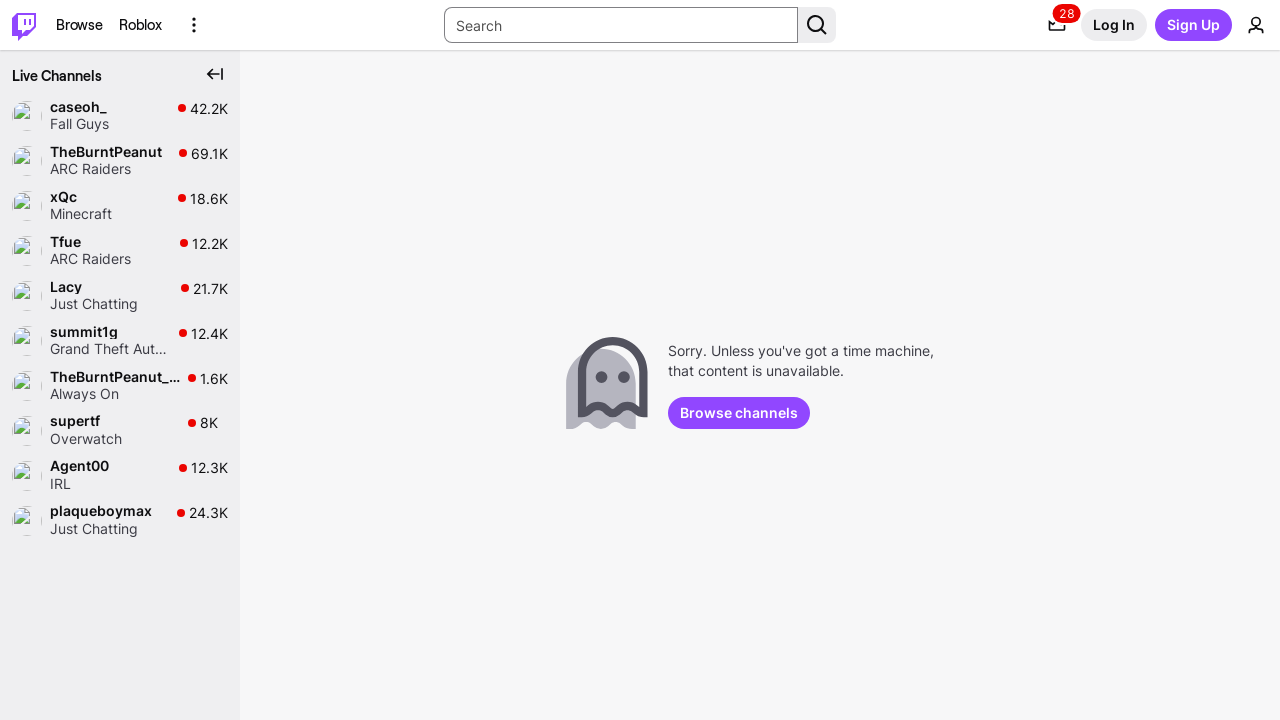

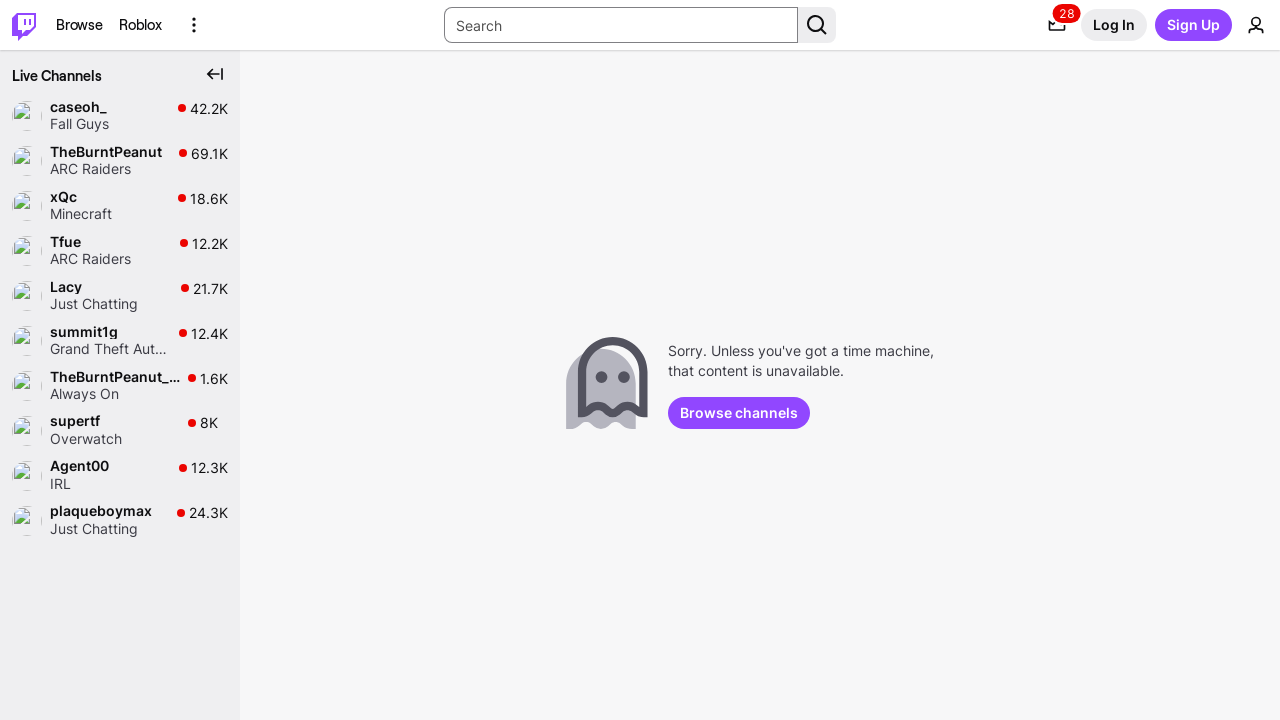